Tests seller registration form by filling in full name, email, phone number, business brand, and business description, then submitting the form.

Starting URL: https://shopdemo-alex-hot.koyeb.app/sell

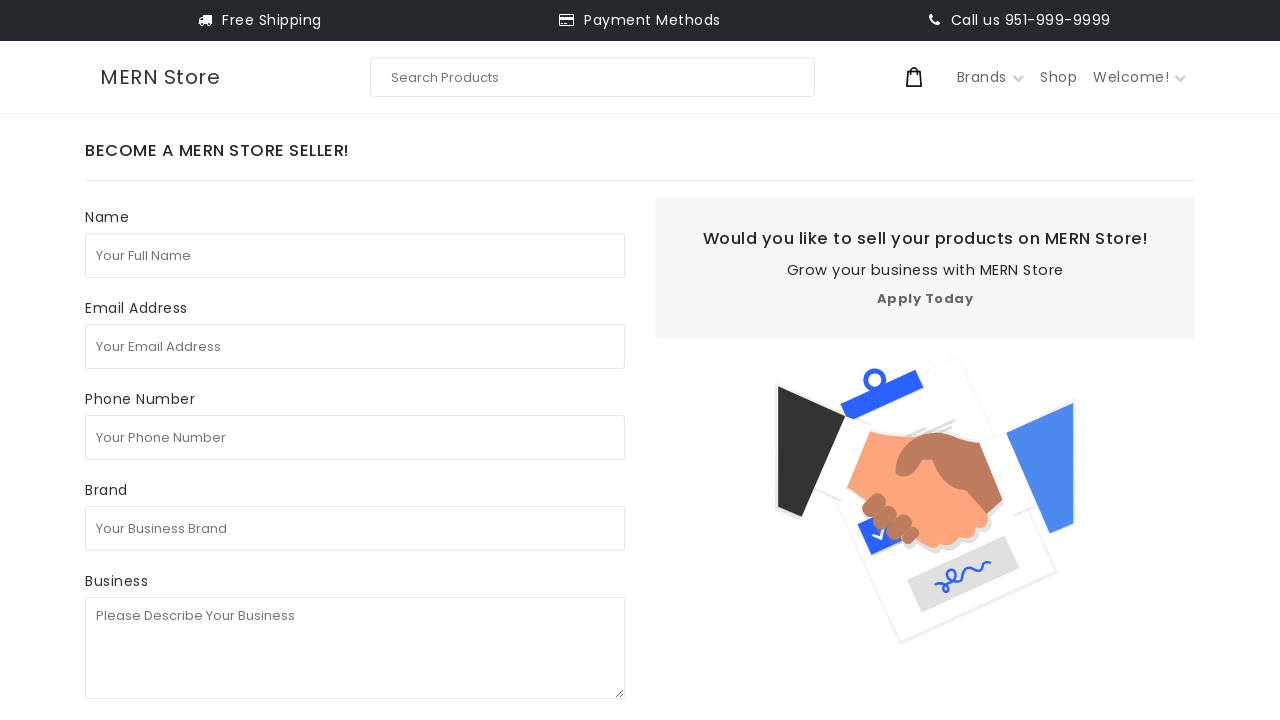

Filled full name field with 'test seller' on internal:attr=[placeholder="Your Full Name"i]
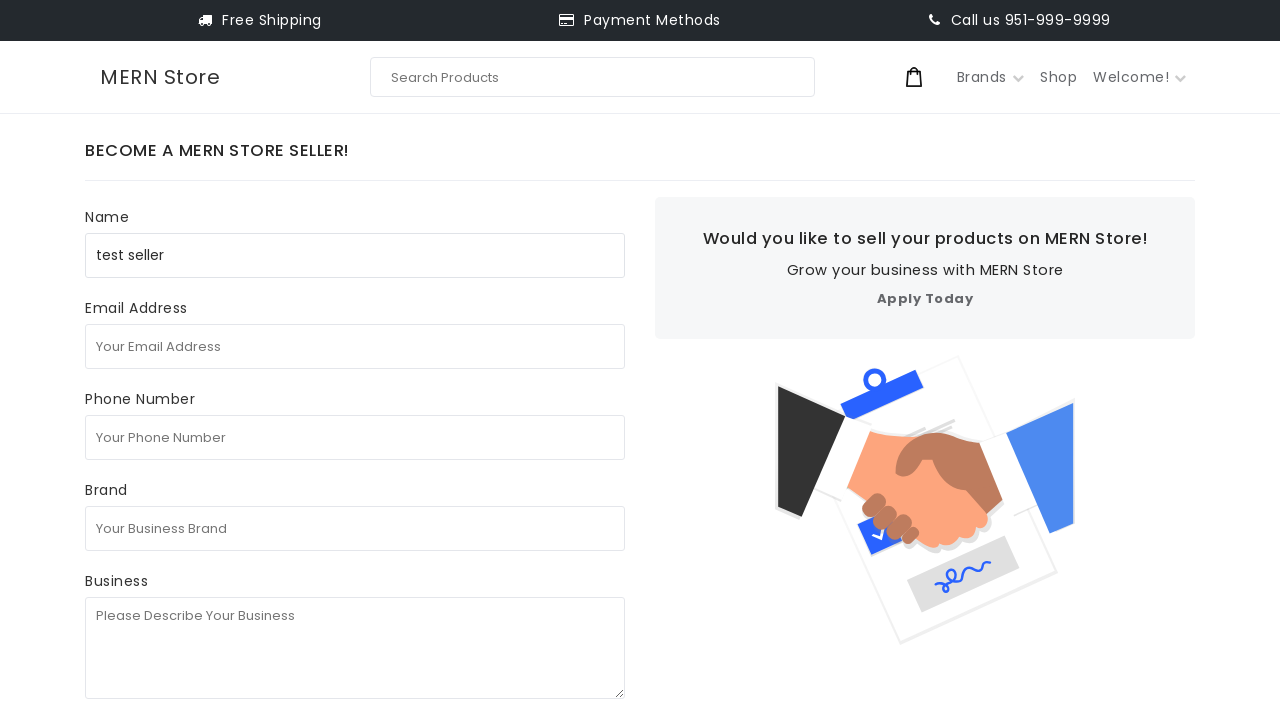

Filled email field with unique email '1772414773@gmail.com' on internal:attr=[placeholder="Your Email Address"i]
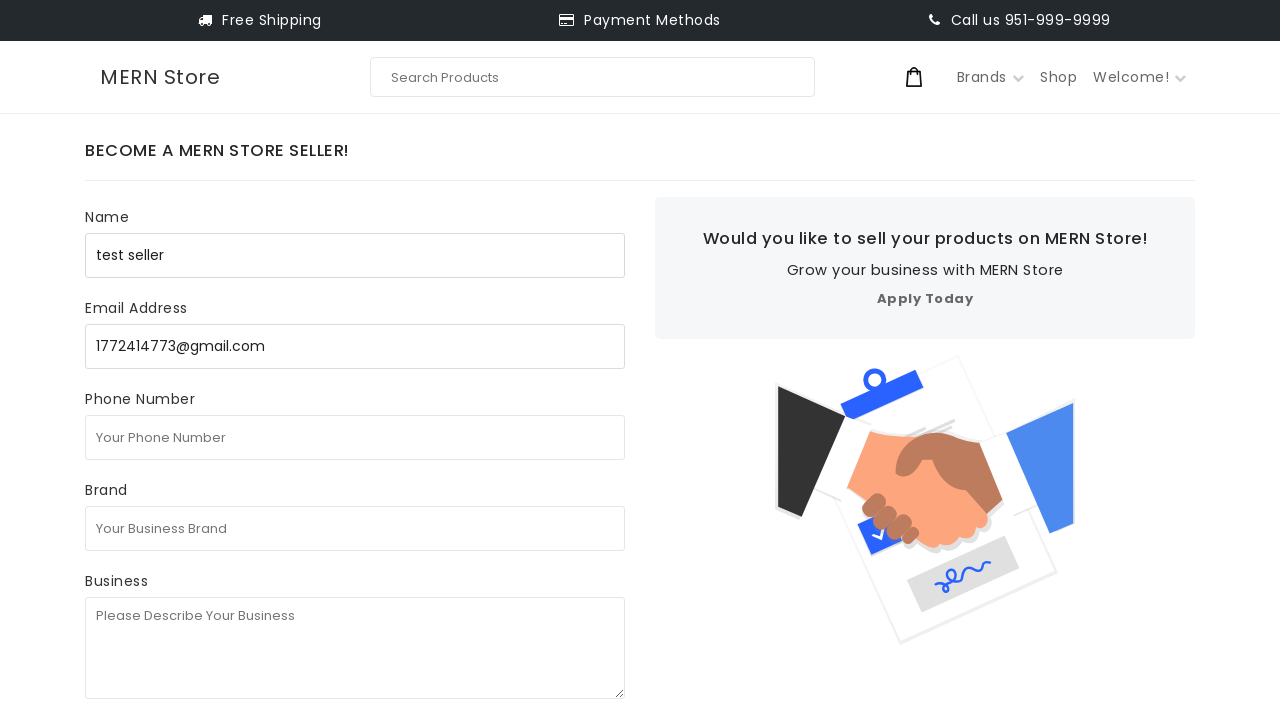

Filled phone number field with '1231231231' on internal:attr=[placeholder="Your Phone Number"i]
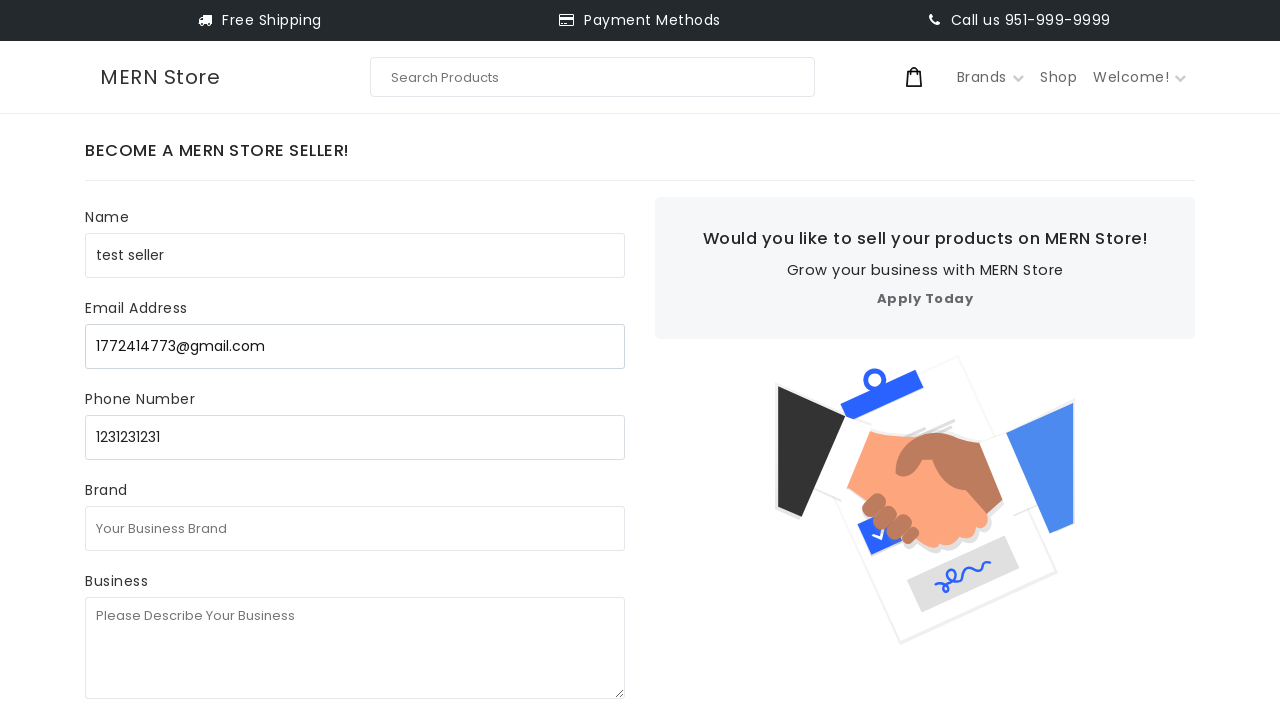

Filled business brand field with 'test business' on internal:attr=[placeholder="Your Business Brand"i]
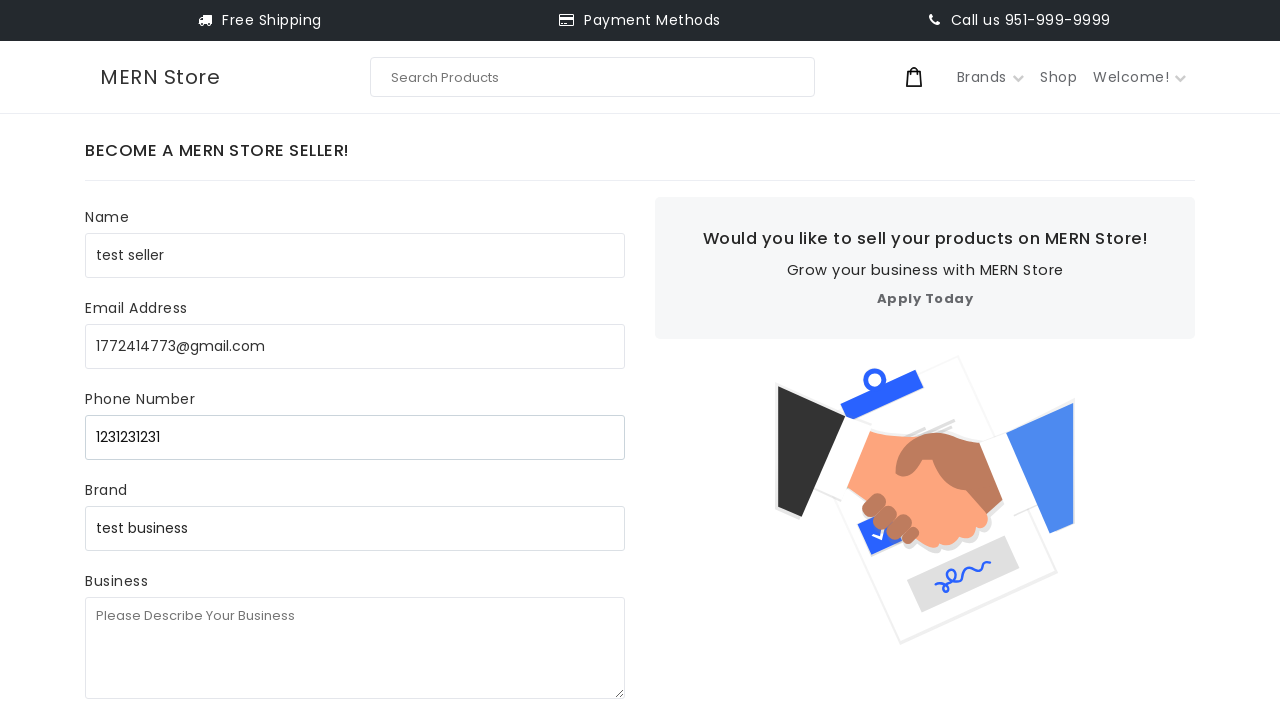

Clicked business description field at (355, 648) on internal:attr=[placeholder="Please Describe Your Business"i]
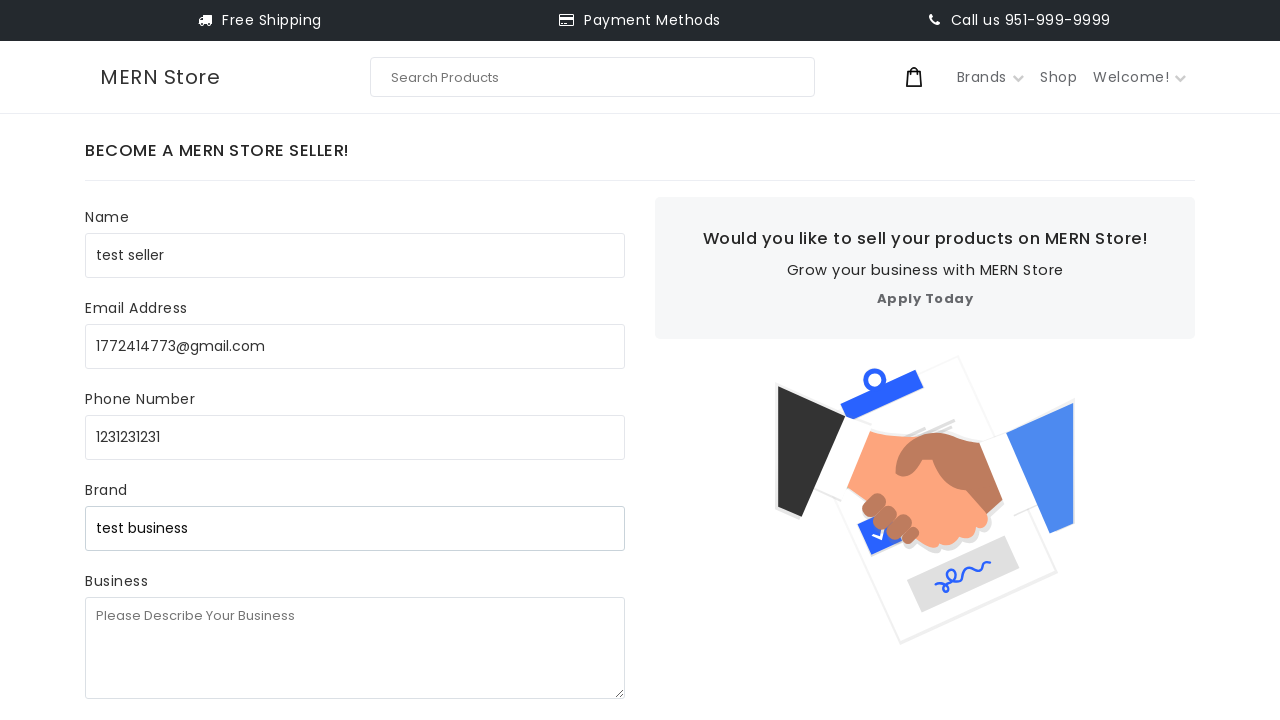

Filled business description field with 'test test testc' on internal:attr=[placeholder="Please Describe Your Business"i]
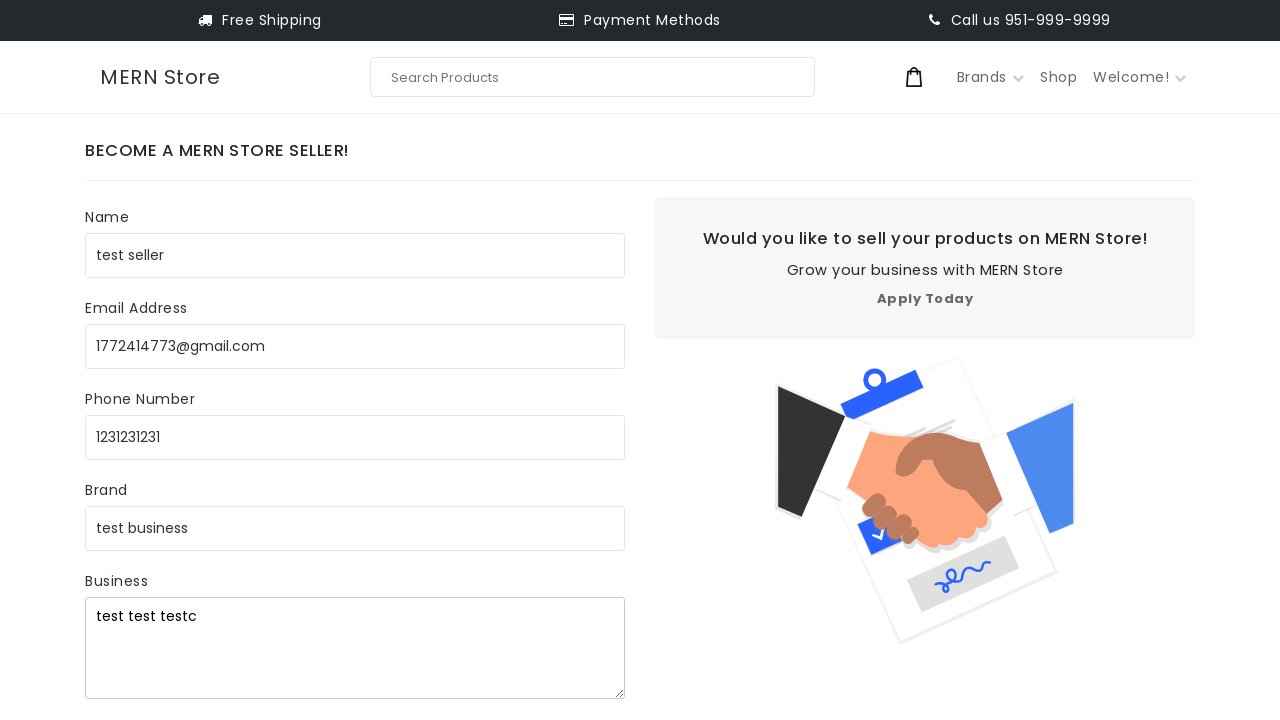

Clicked Submit button to complete seller registration at (152, 382) on internal:role=button[name="Submit"i]
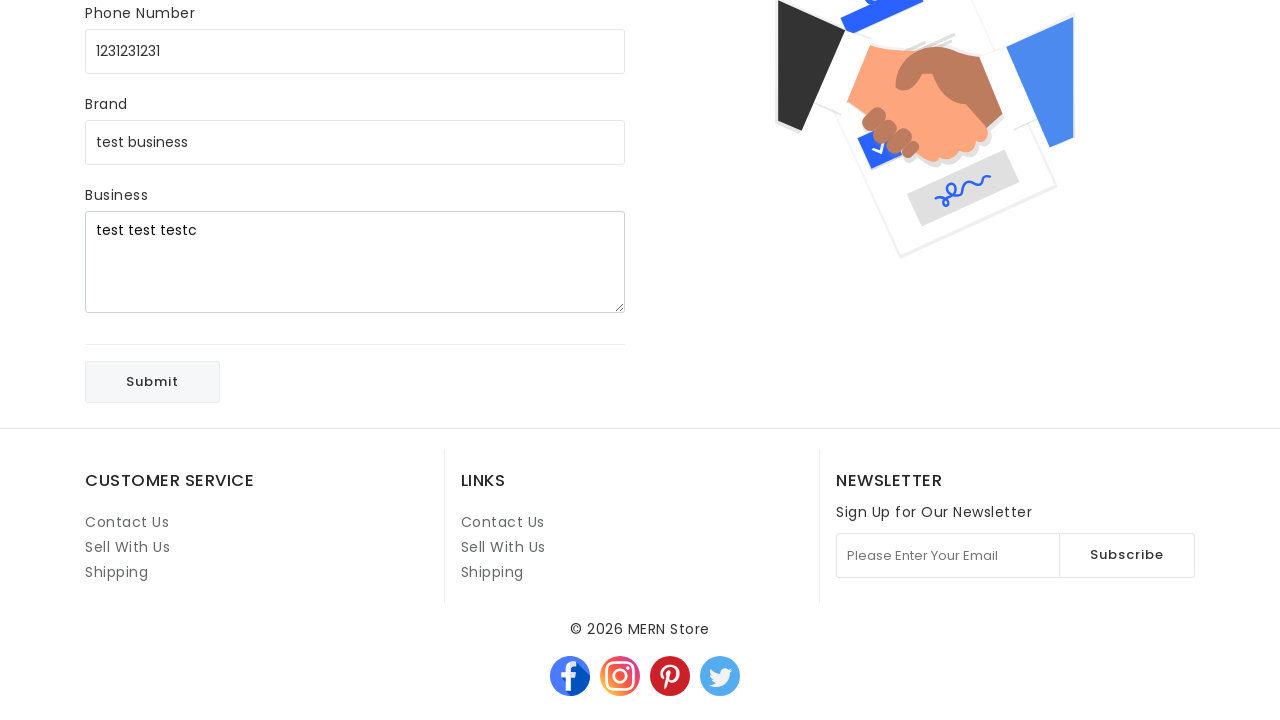

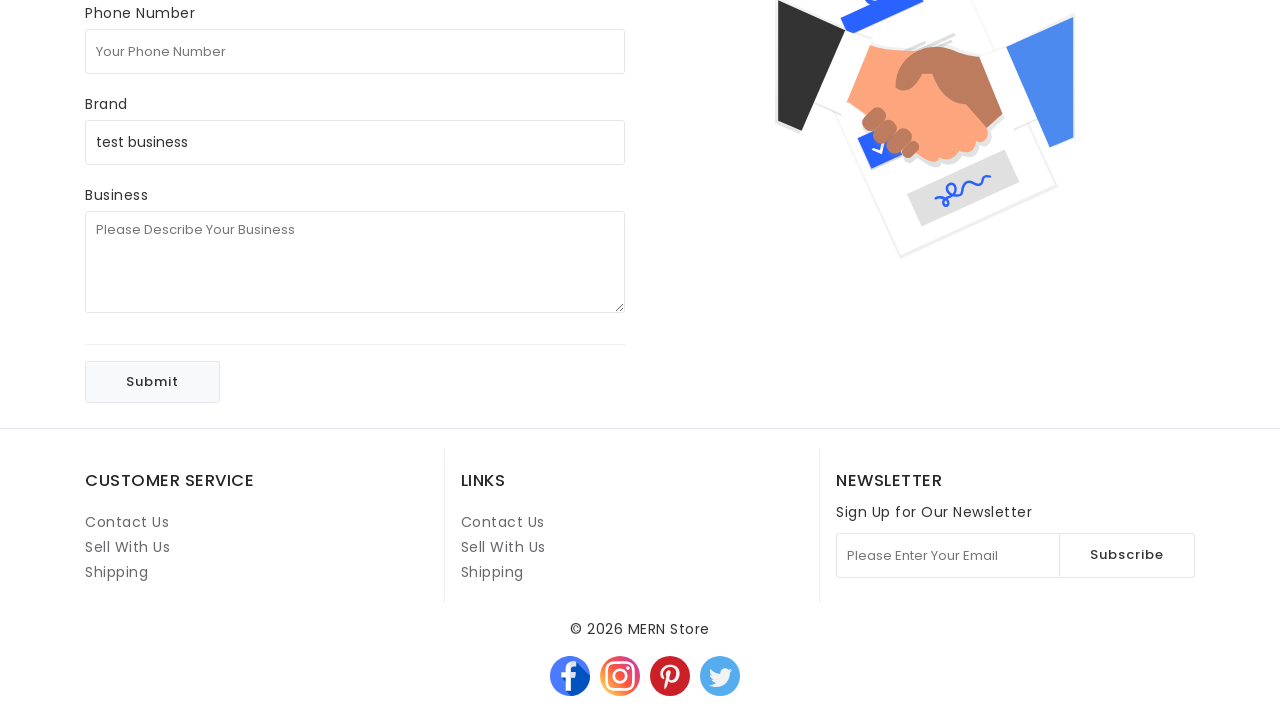